Tests auto-complete functionality by typing a character in the single auto-complete text box

Starting URL: https://demoqa.com/auto-complete

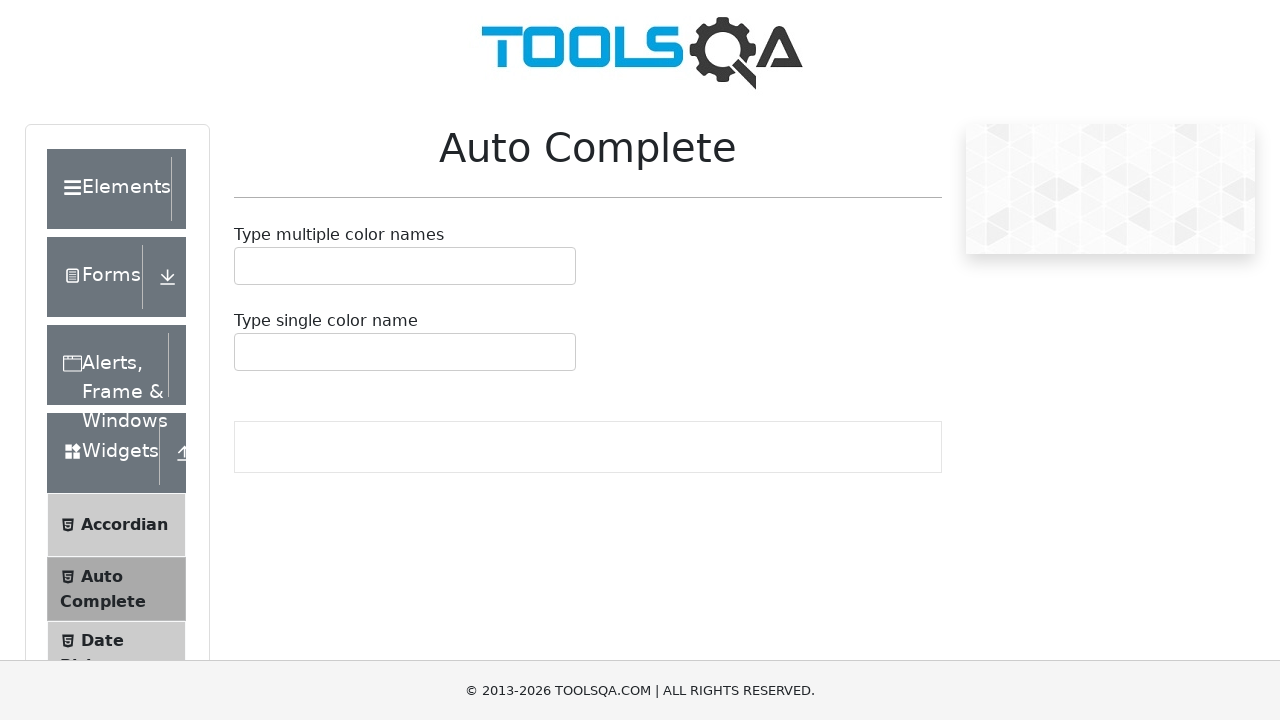

Clicked on the single auto-complete text box at (405, 352) on #autoCompleteSingleContainer
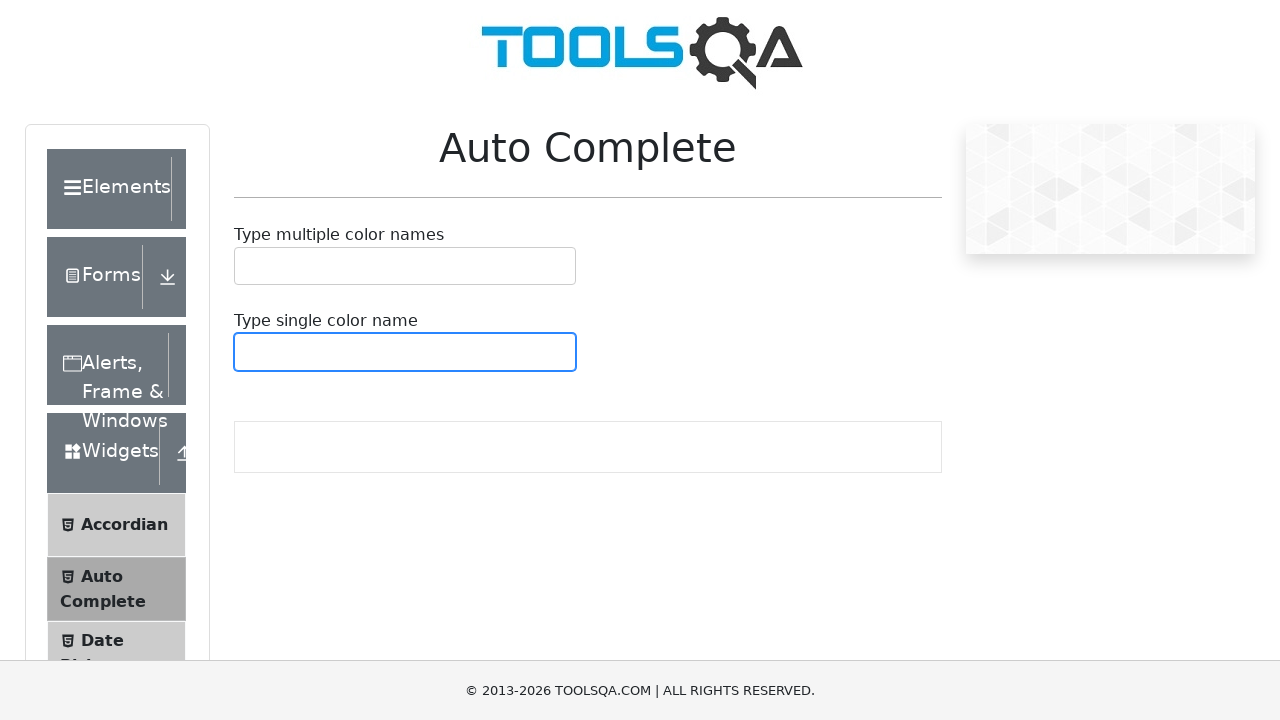

Typed character 'a' in the auto-complete input field on #autoCompleteSingleContainer input
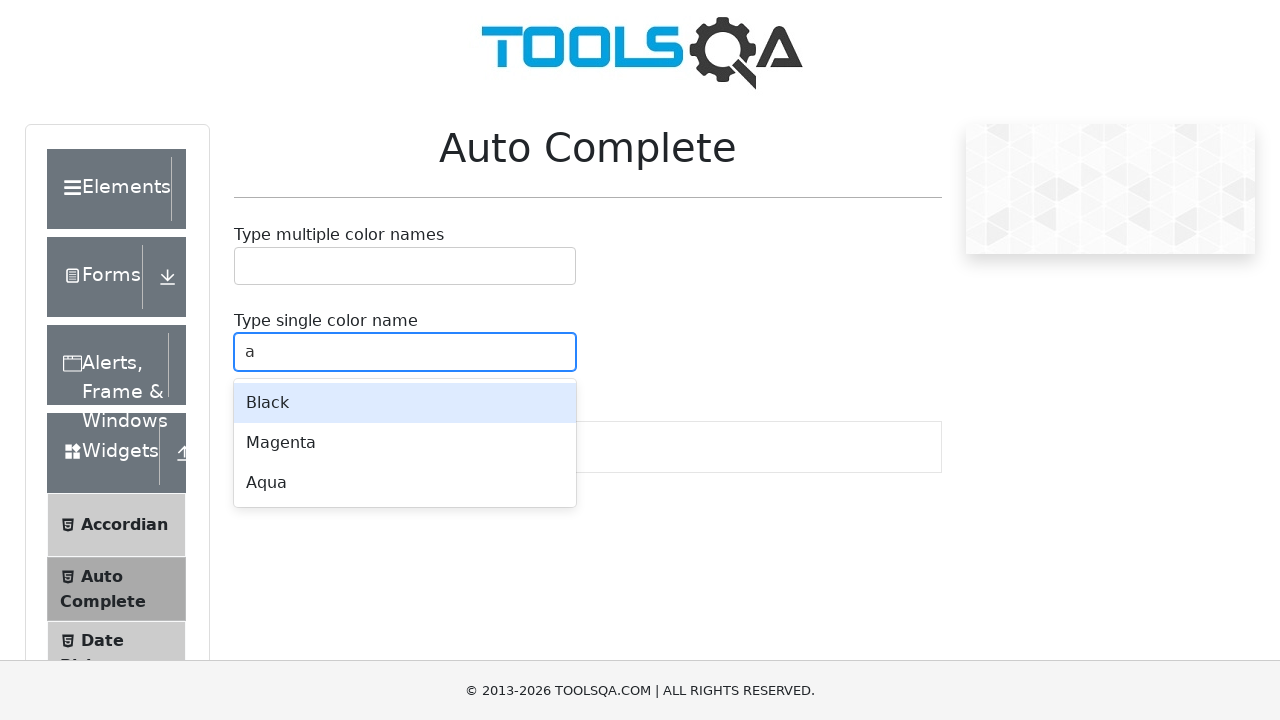

Auto-complete suggestions menu appeared
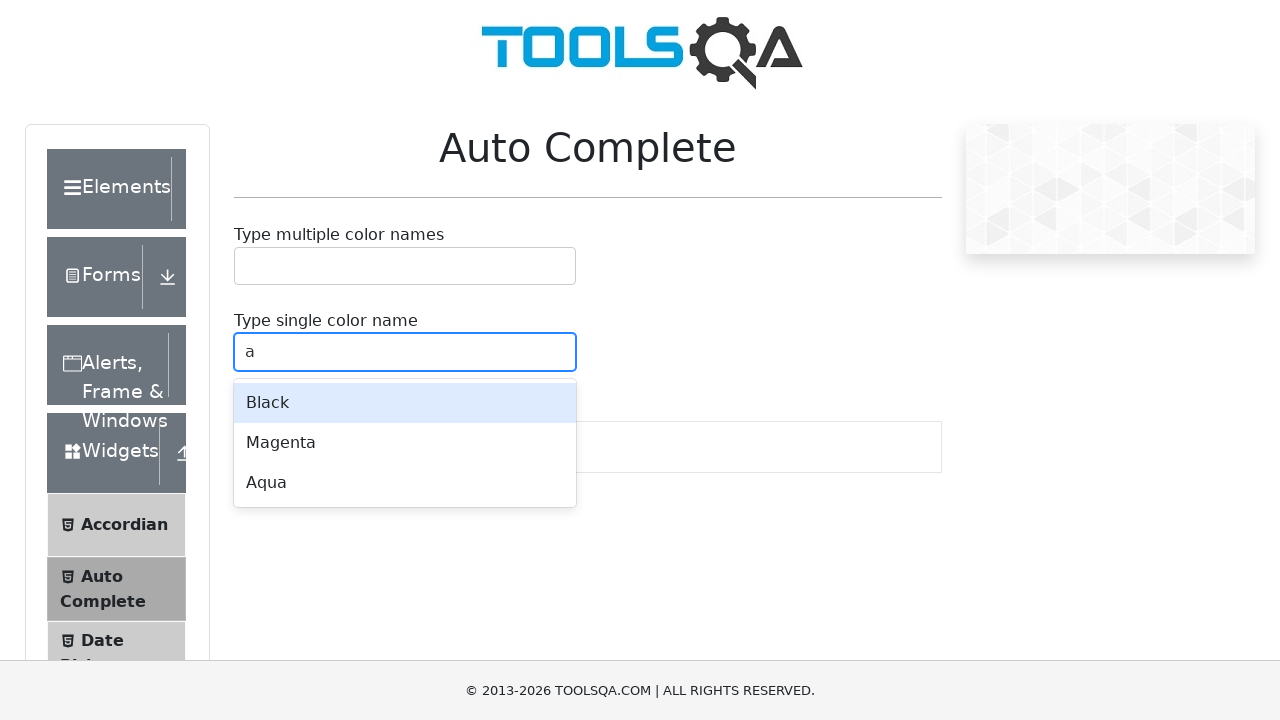

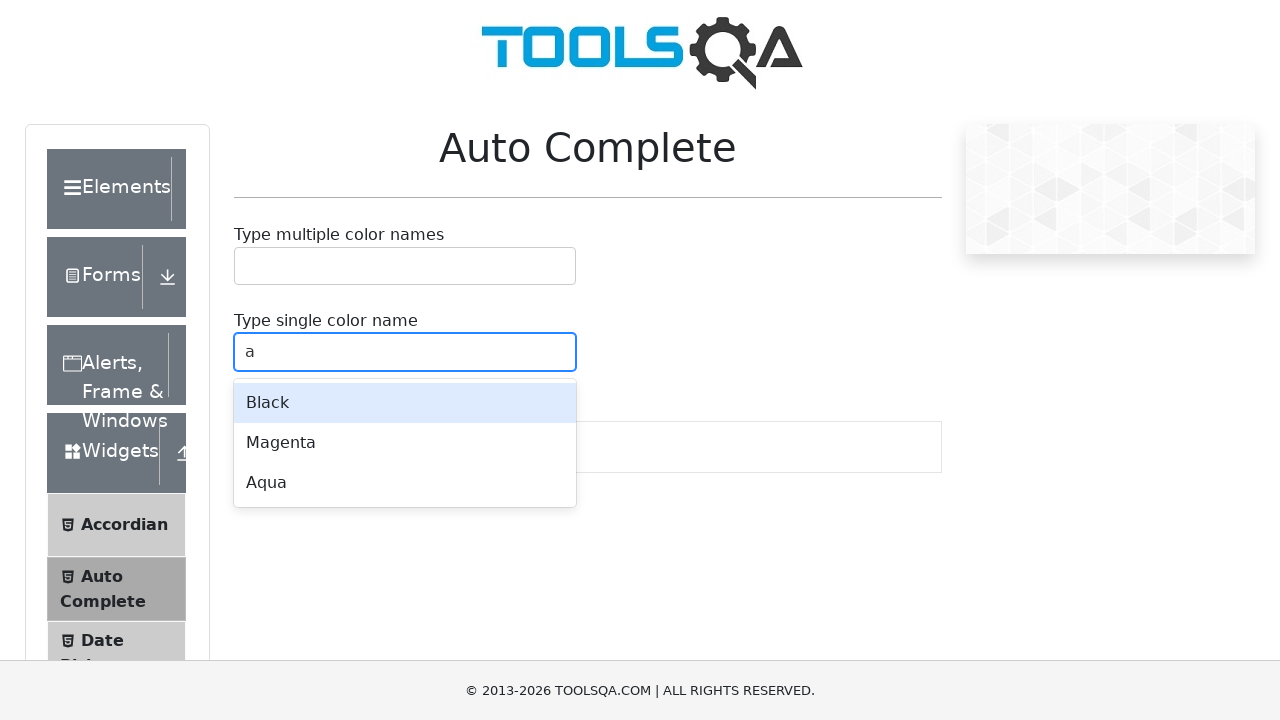